Tests that the homepage loads successfully and the URL is correct

Starting URL: https://egundem.com/

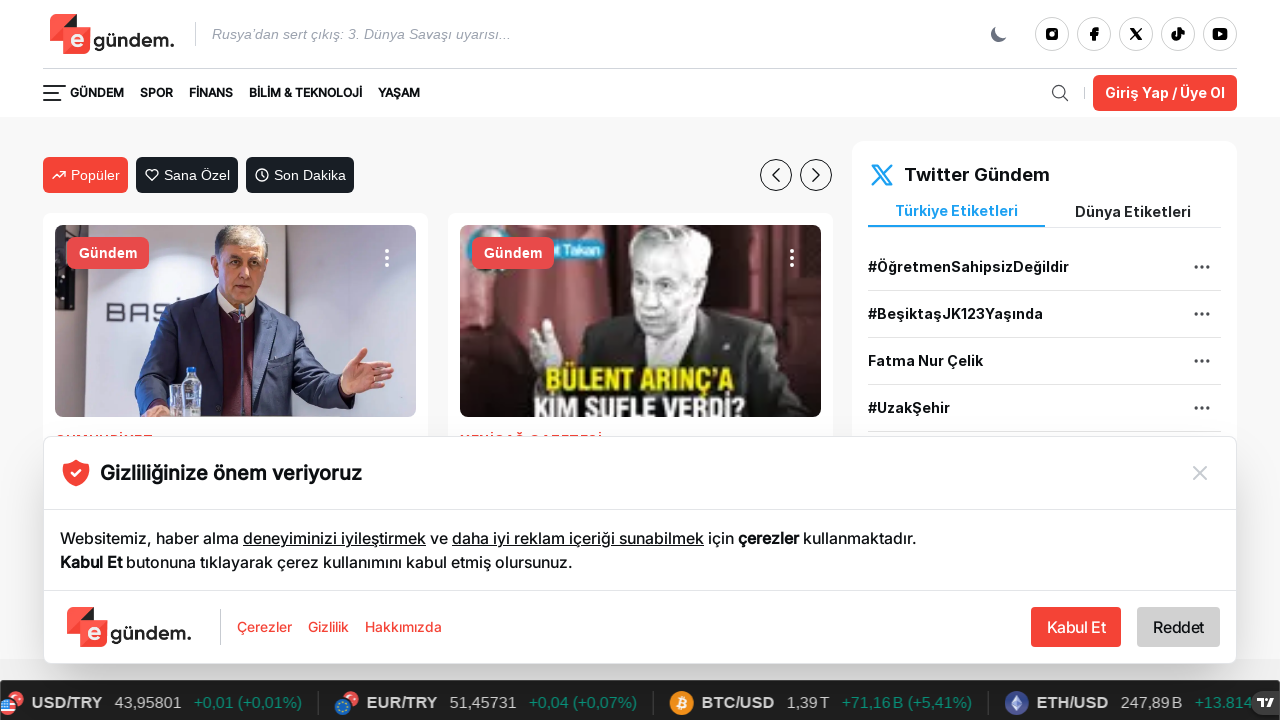

Verified that homepage loaded successfully with correct URL (https://egundem.com/)
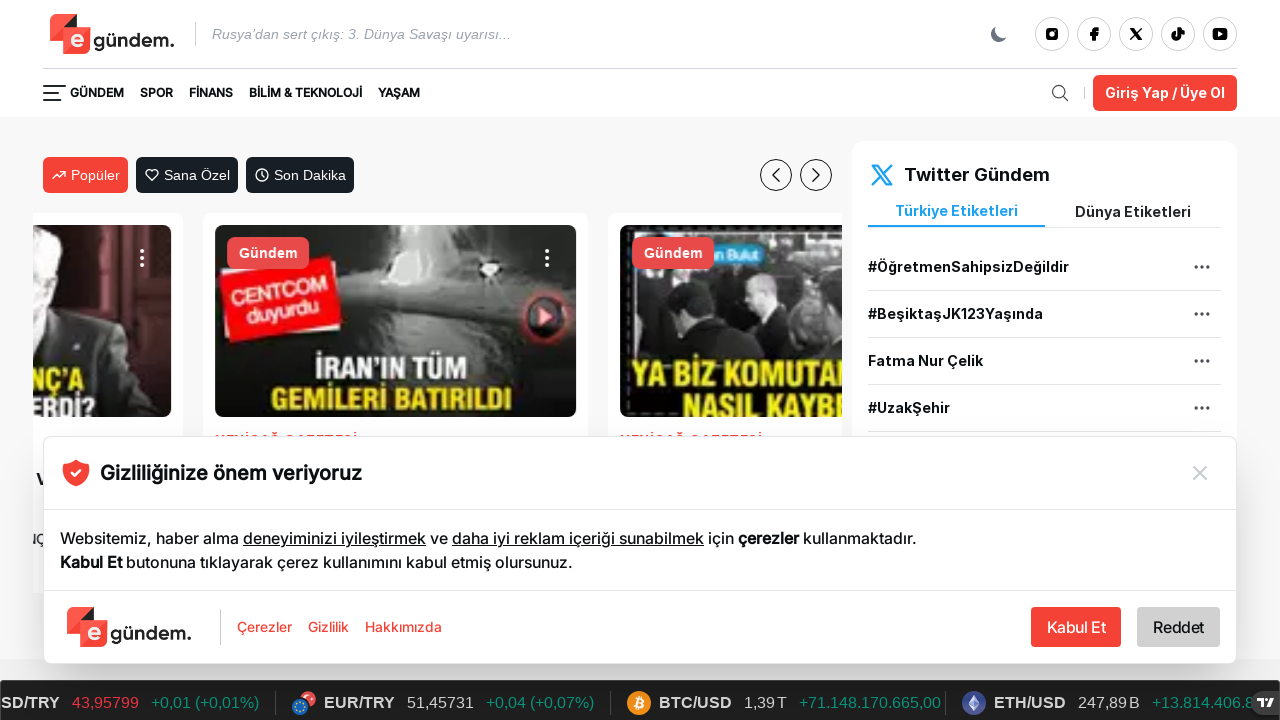

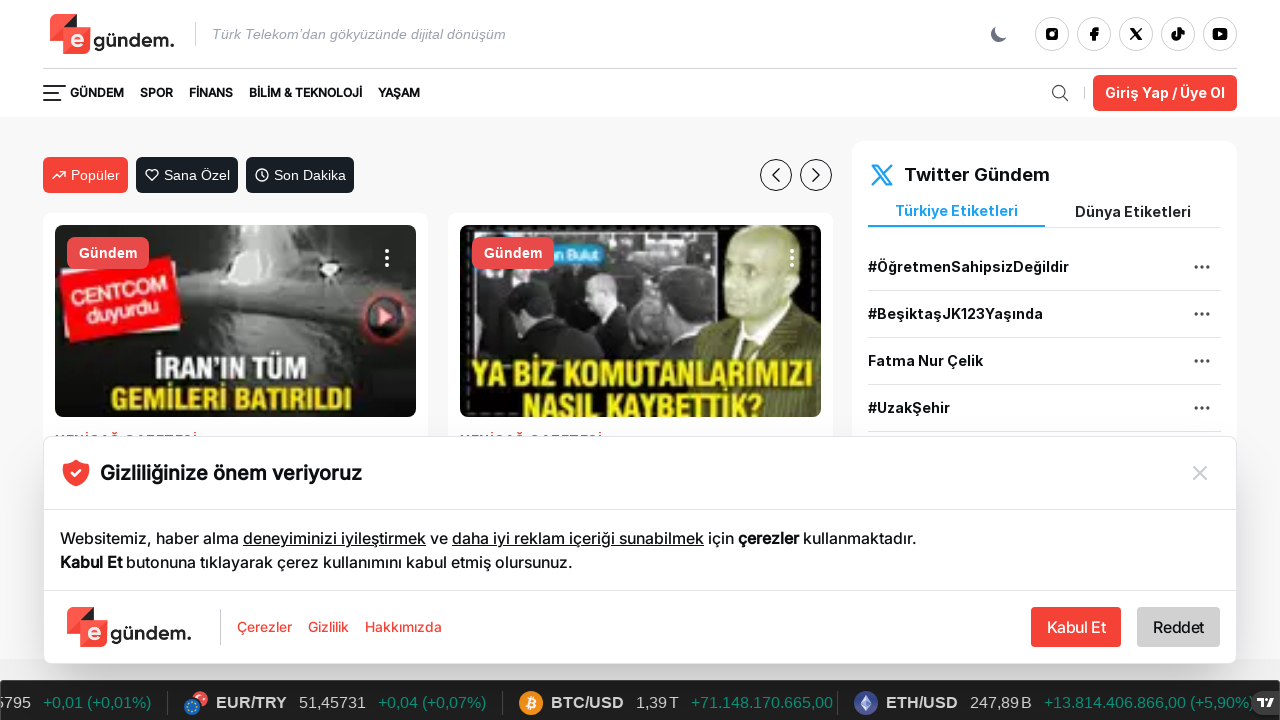